Tests that the React.dev website adapts properly to mobile viewport (375px) by checking if navigation or hamburger menu is visible

Starting URL: https://react.dev

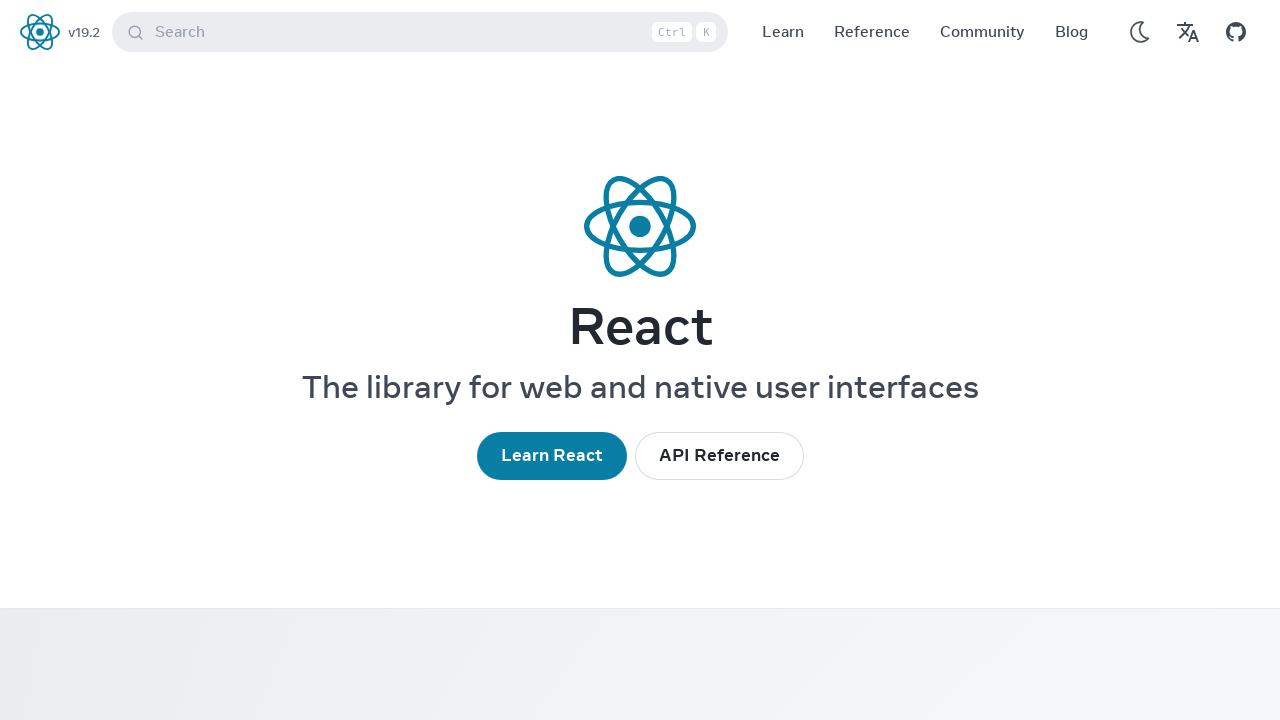

Set viewport to mobile size (375x667)
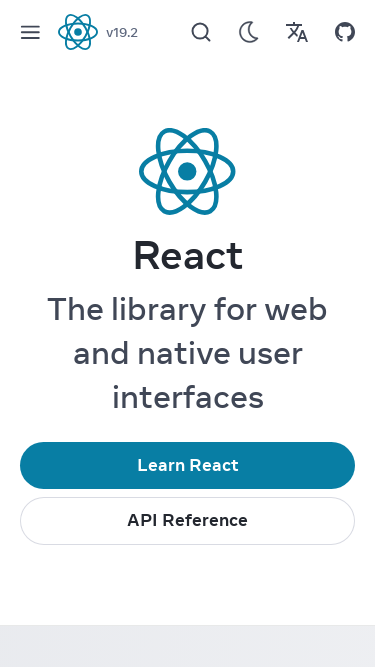

Waited for page to load (networkidle state)
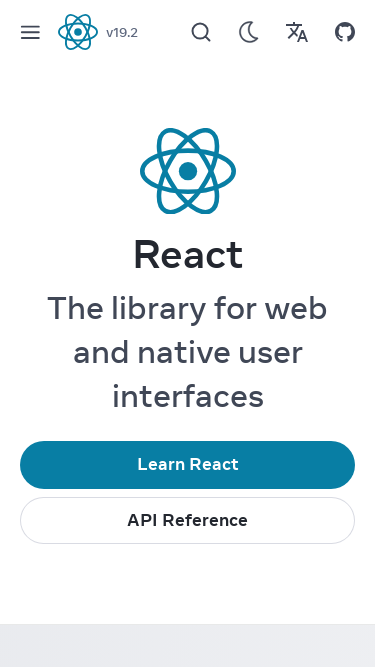

Located nav element
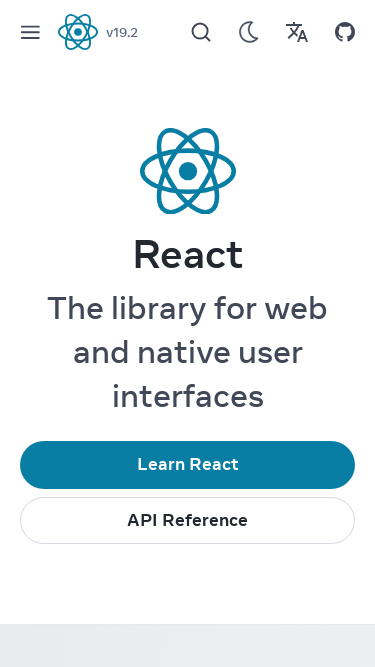

Located hamburger menu button
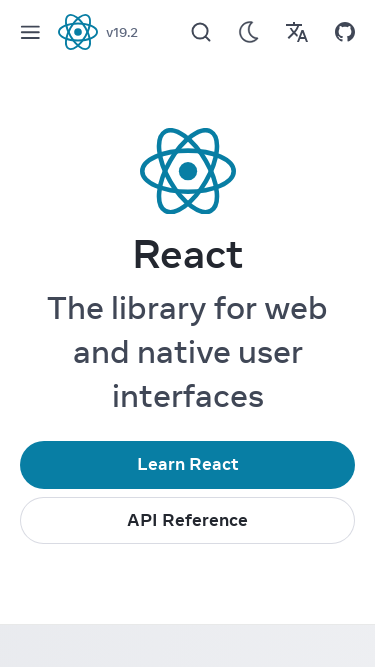

Checked nav visibility: True
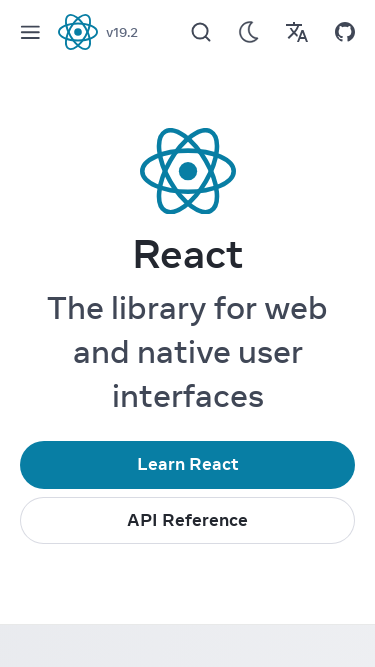

Checked hamburger menu visibility: True
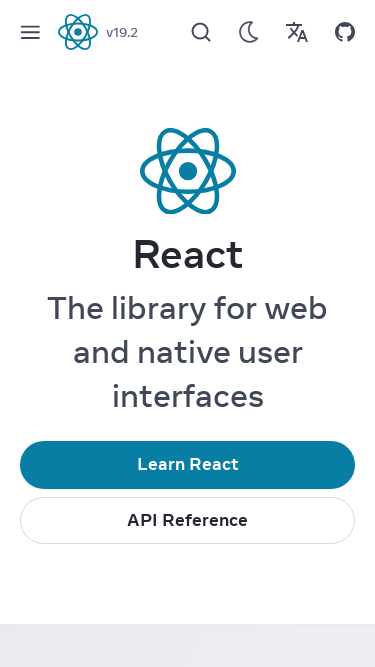

Assertion passed: navigation or hamburger menu is visible on mobile viewport
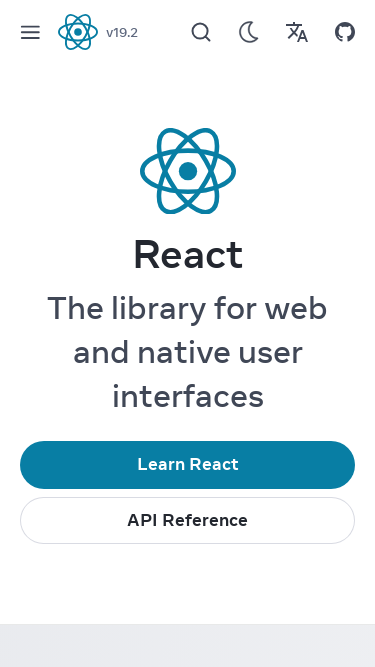

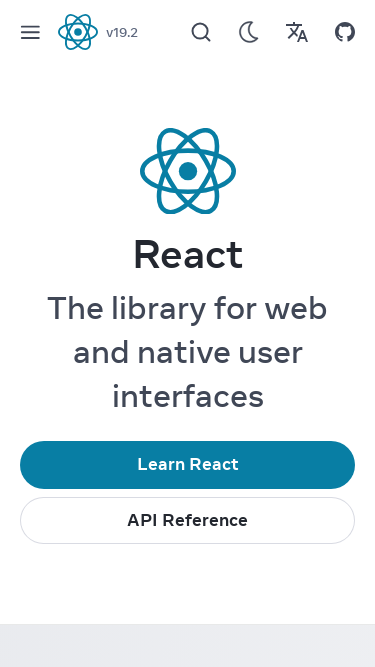